Tests interaction with a courses table on an automation practice page by locating the table and verifying its structure with rows and cells.

Starting URL: https://rahulshettyacademy.com/AutomationPractice/

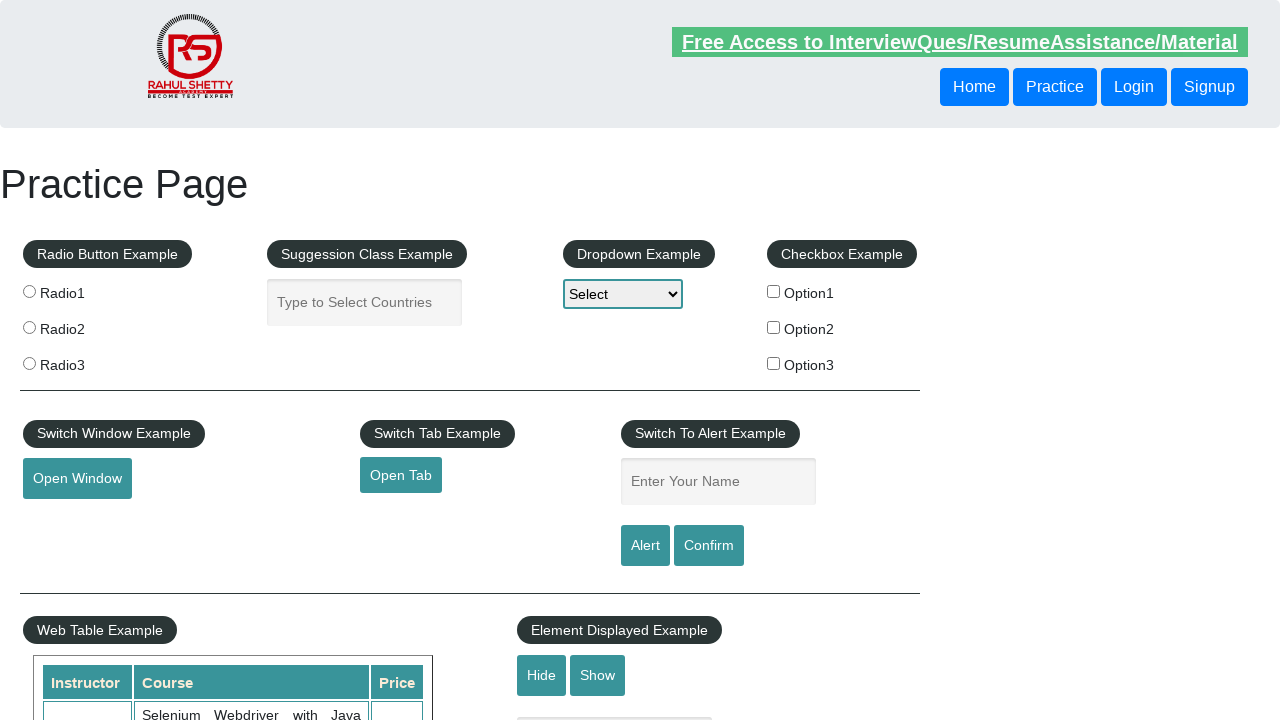

Waited for courses table to be visible
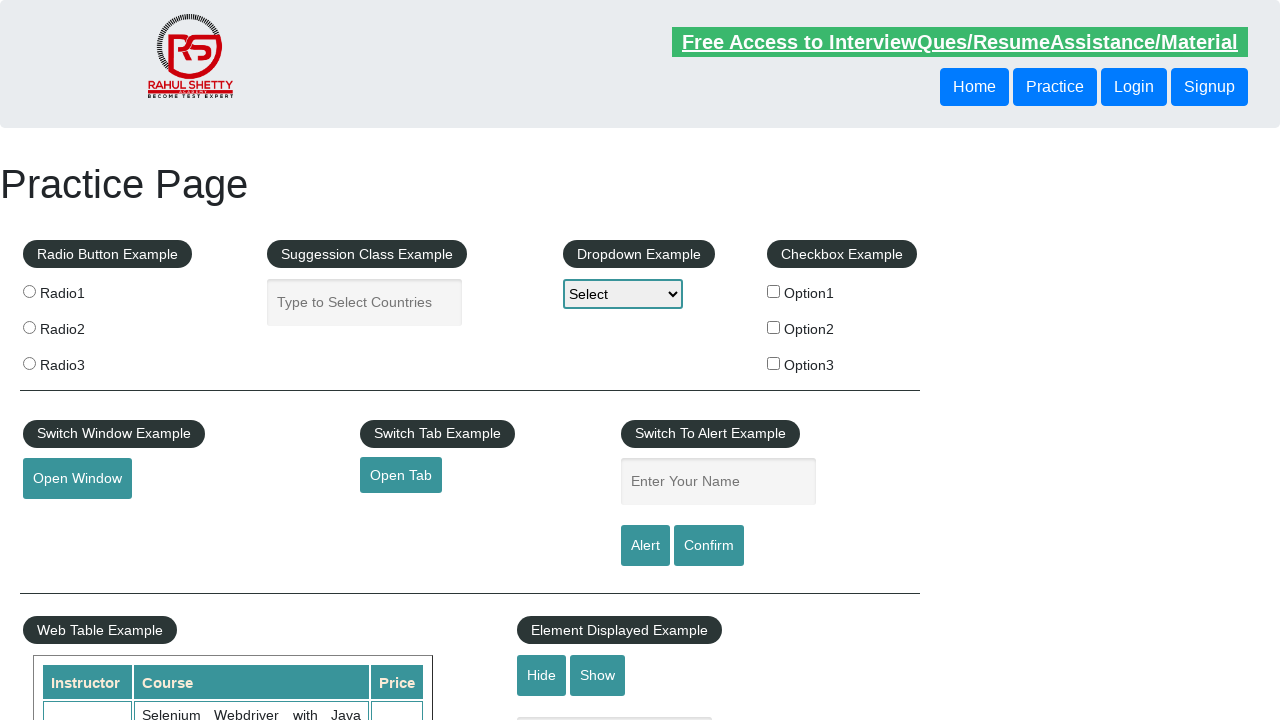

Located courses table element
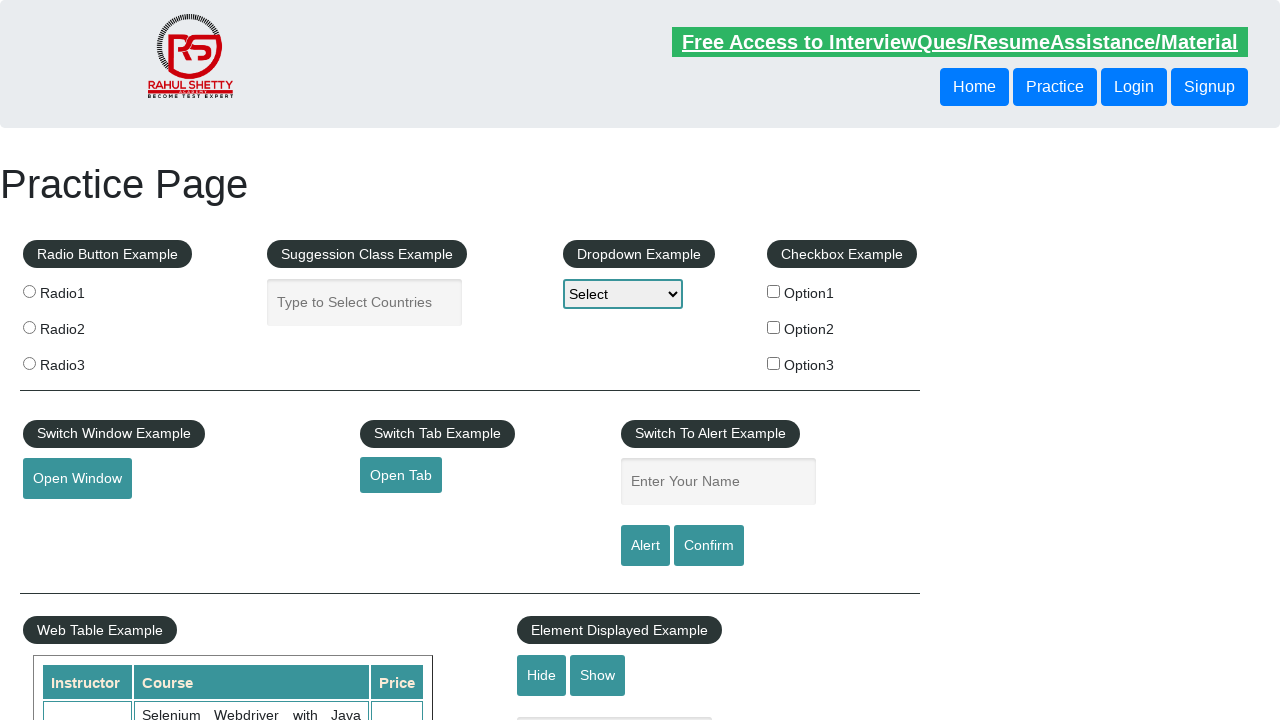

Located all rows in the courses table
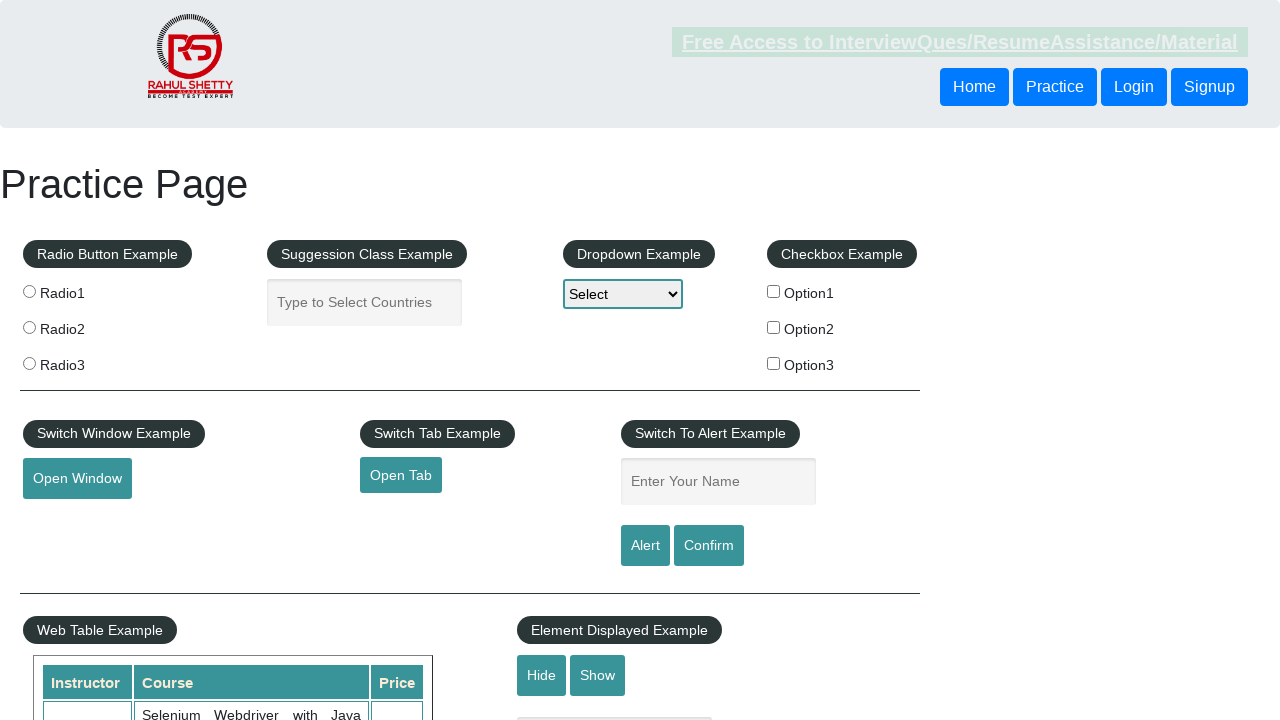

Verified table has rows (count > 0)
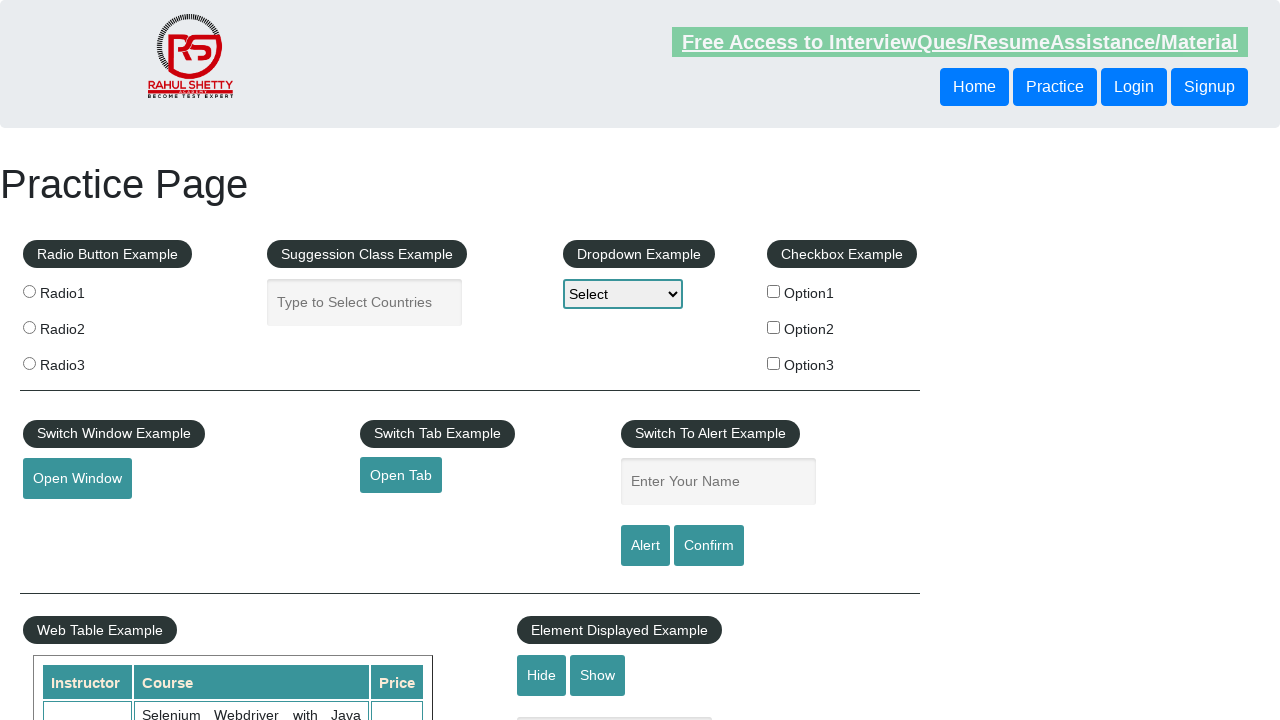

Located first data row (skipped header)
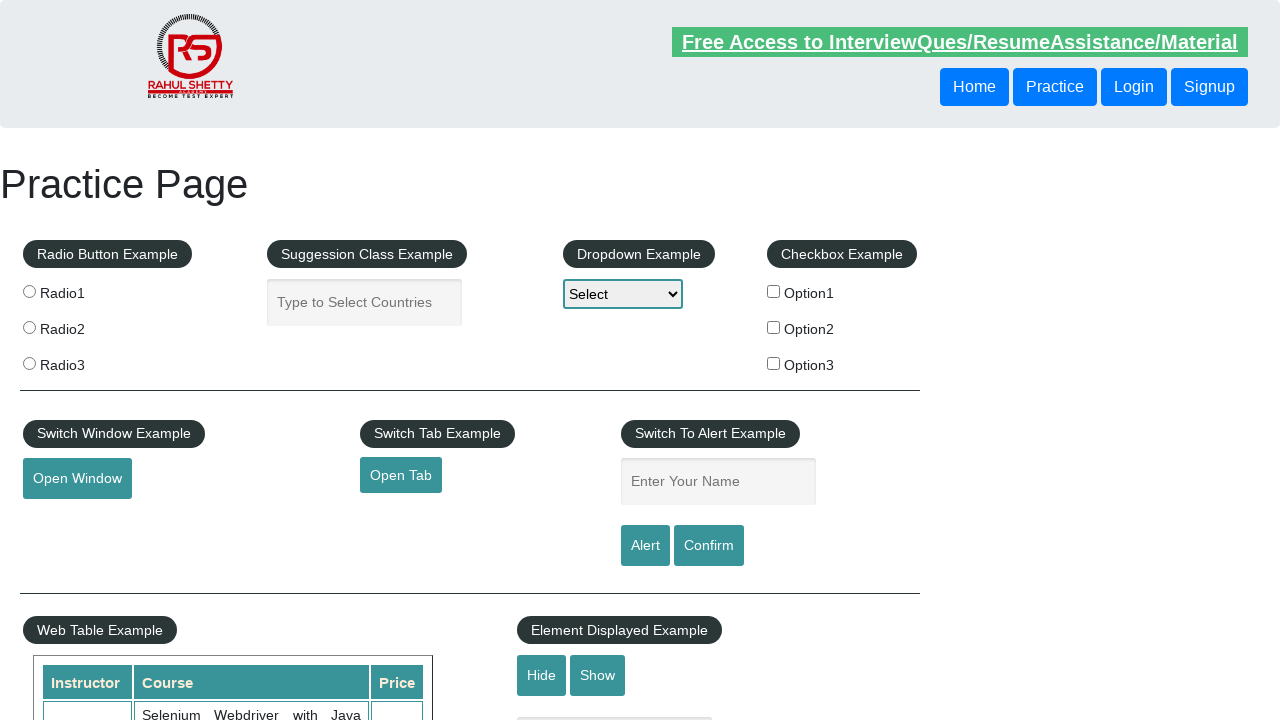

Located all cells in first data row
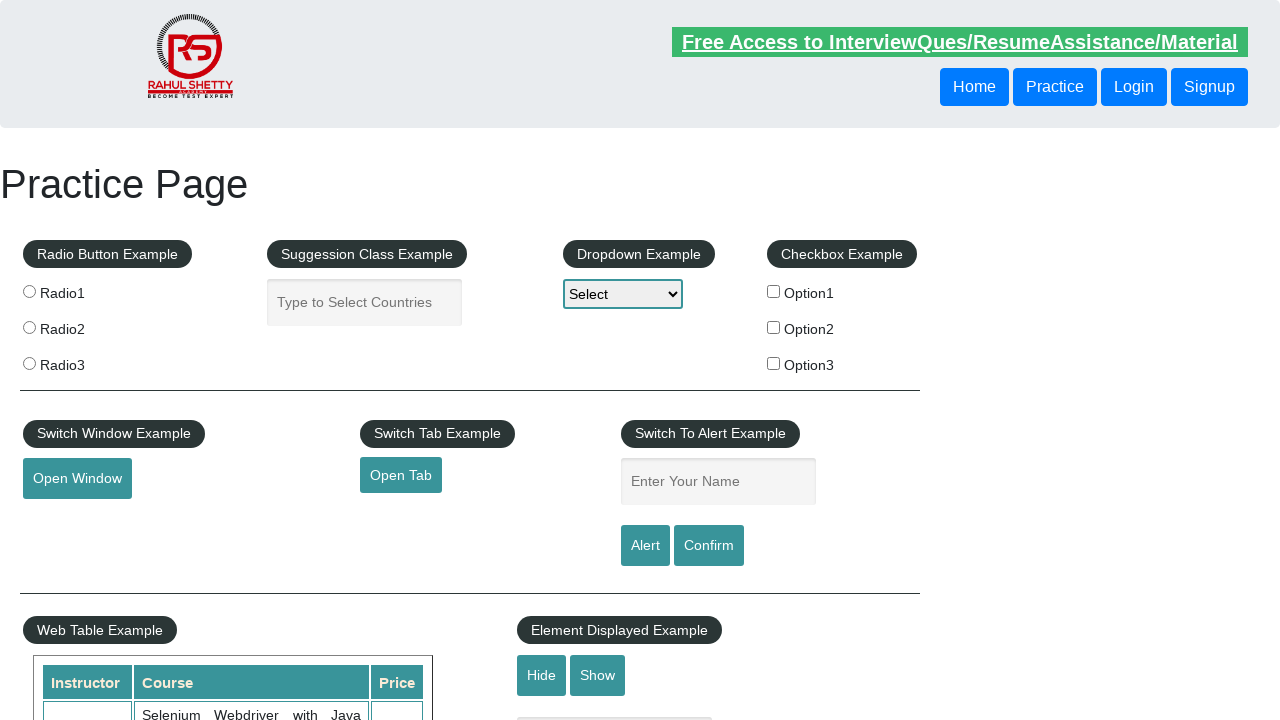

Verified first data row has cells (count > 0)
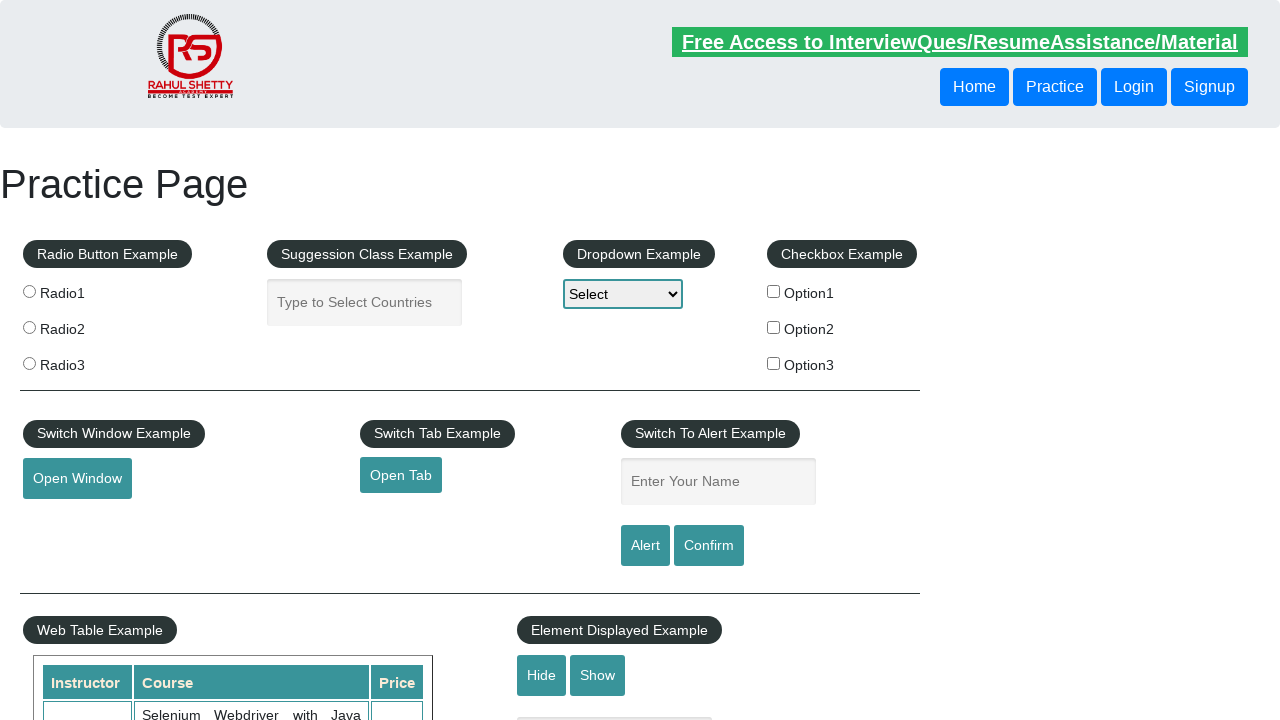

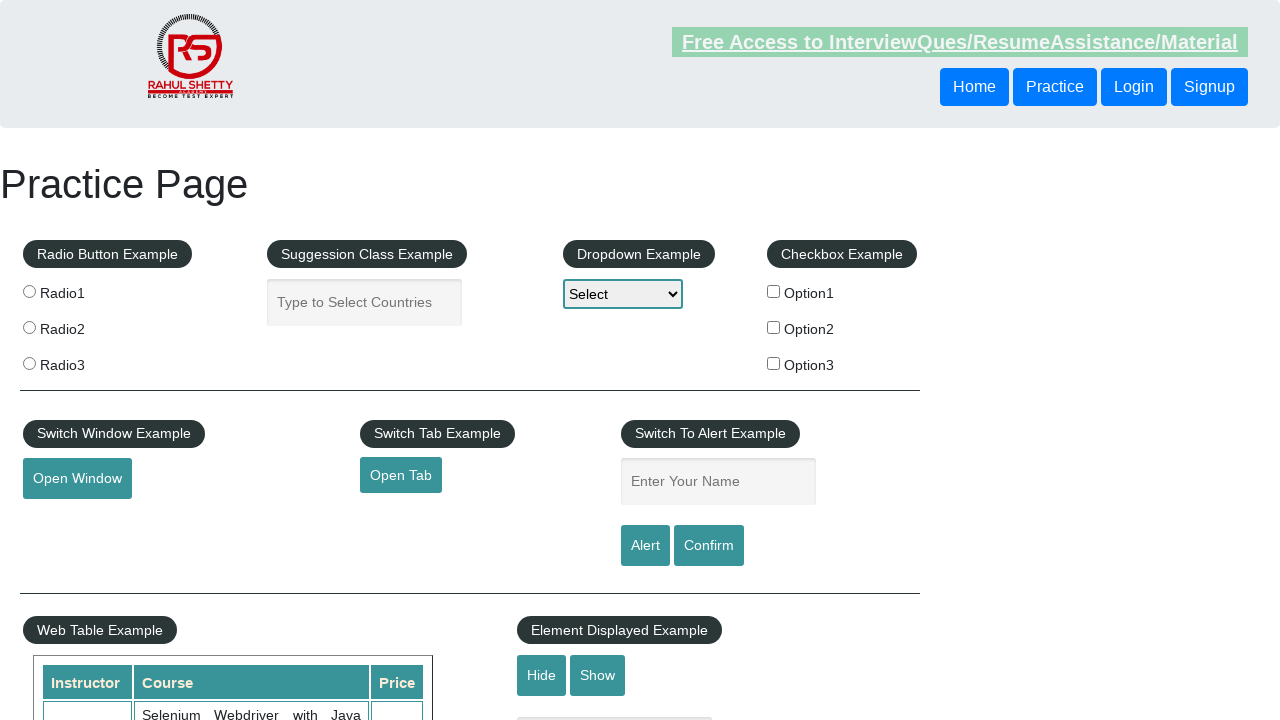